Tests drag and drop functionality by dragging a "High Tatras" photo item into a trash drop zone within an iframe on a demo site.

Starting URL: https://www.globalsqa.com/demo-site/draganddrop/

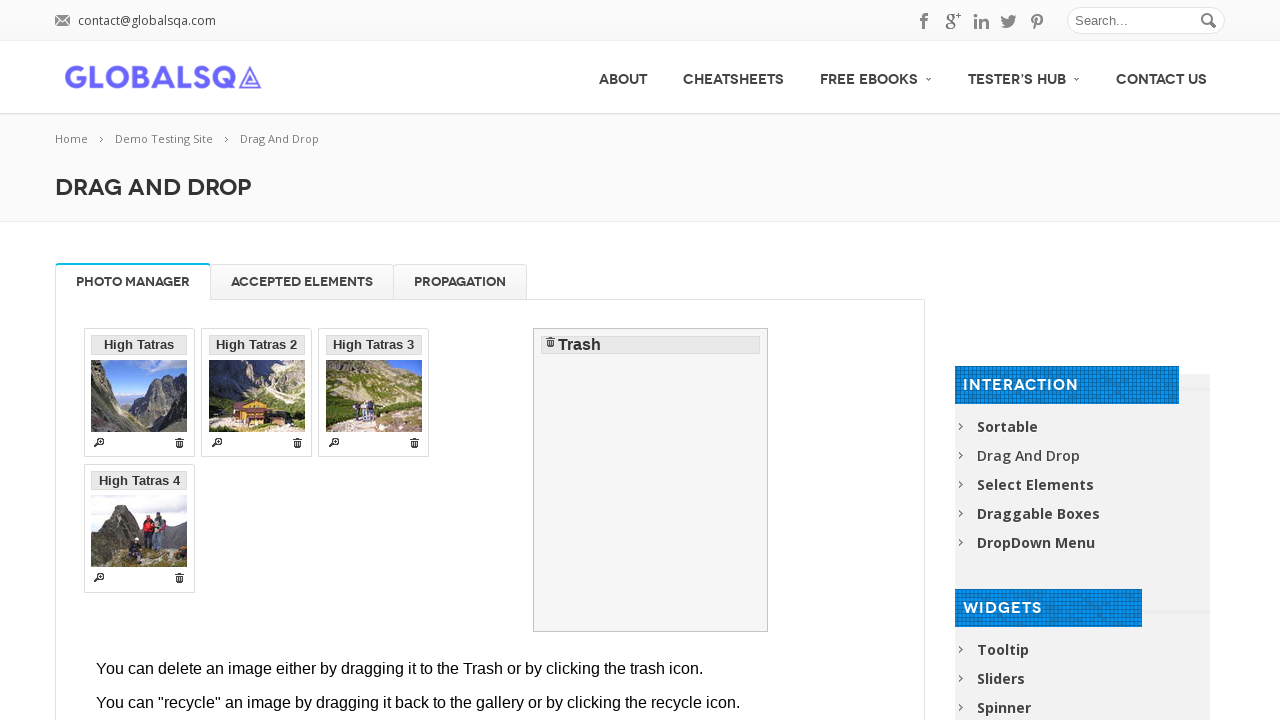

Located the demo frame iframe
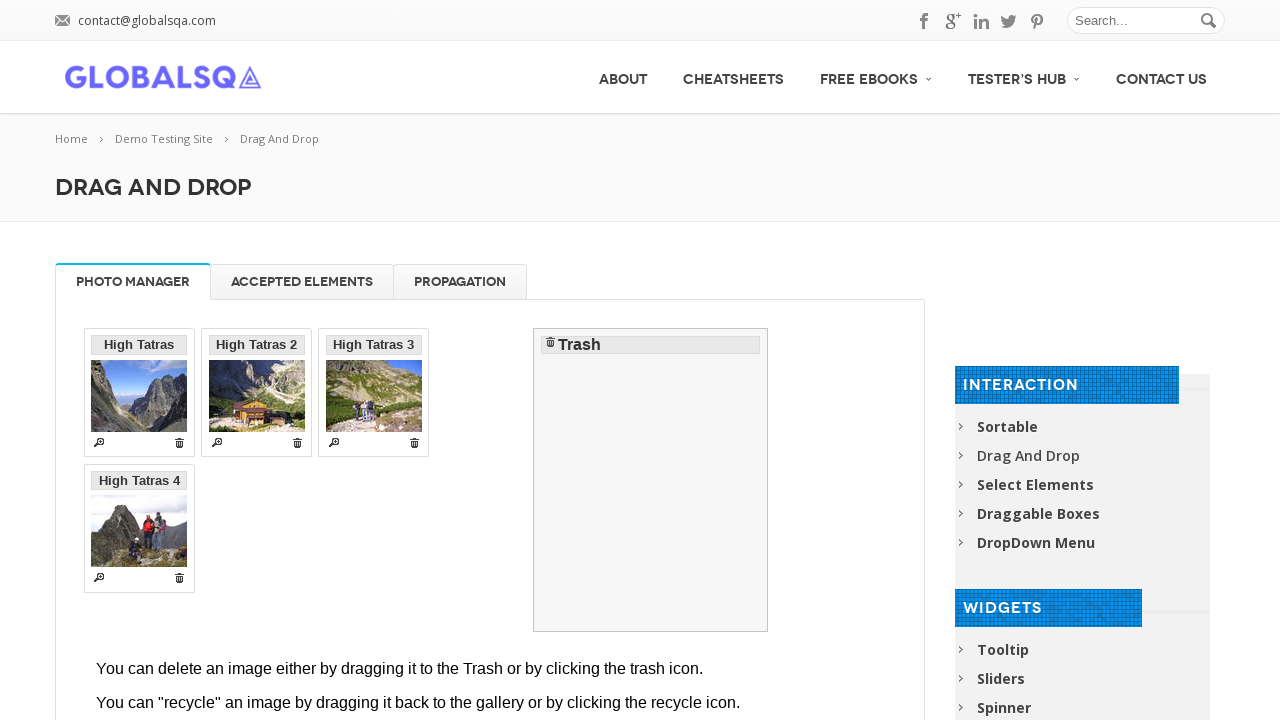

Located 'High Tatras' photo item to drag
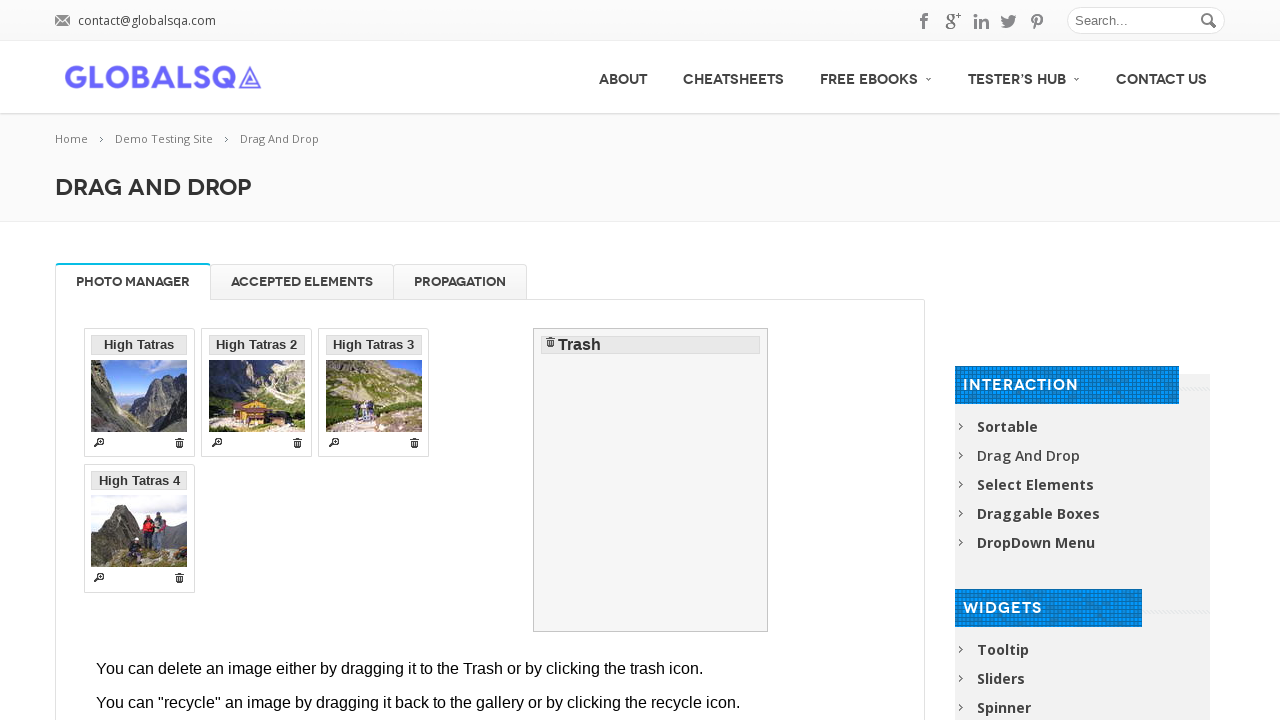

Located trash drop zone target
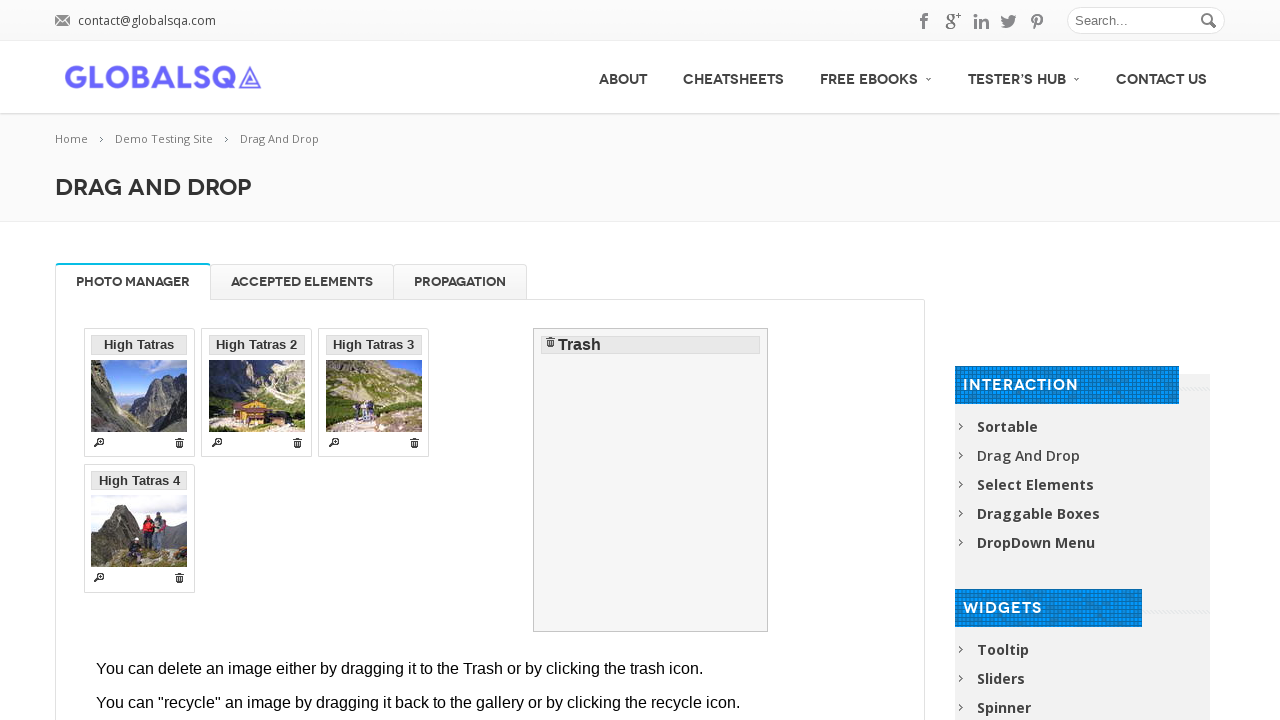

Hovered over 'High Tatras' item at (139, 345) on .demo-frame >> nth=0 >> internal:control=enter-frame >> internal:role=heading[na
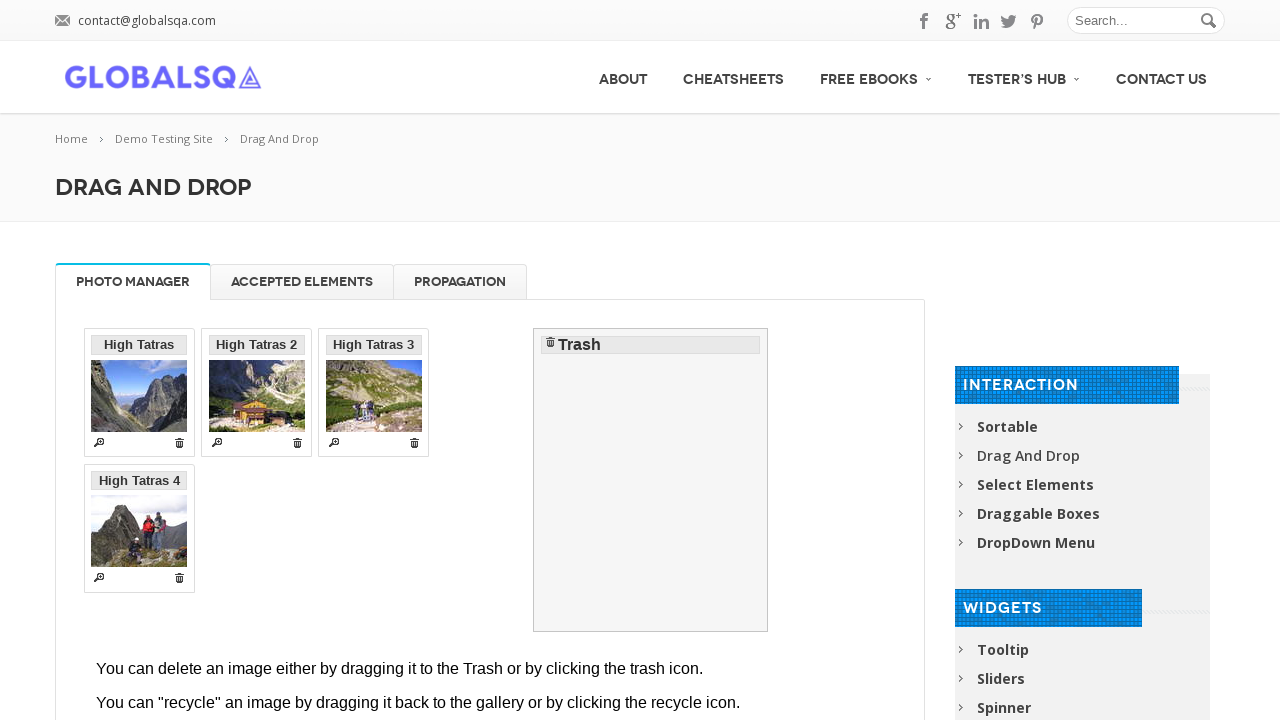

Pressed mouse button down on 'High Tatras' item at (139, 345)
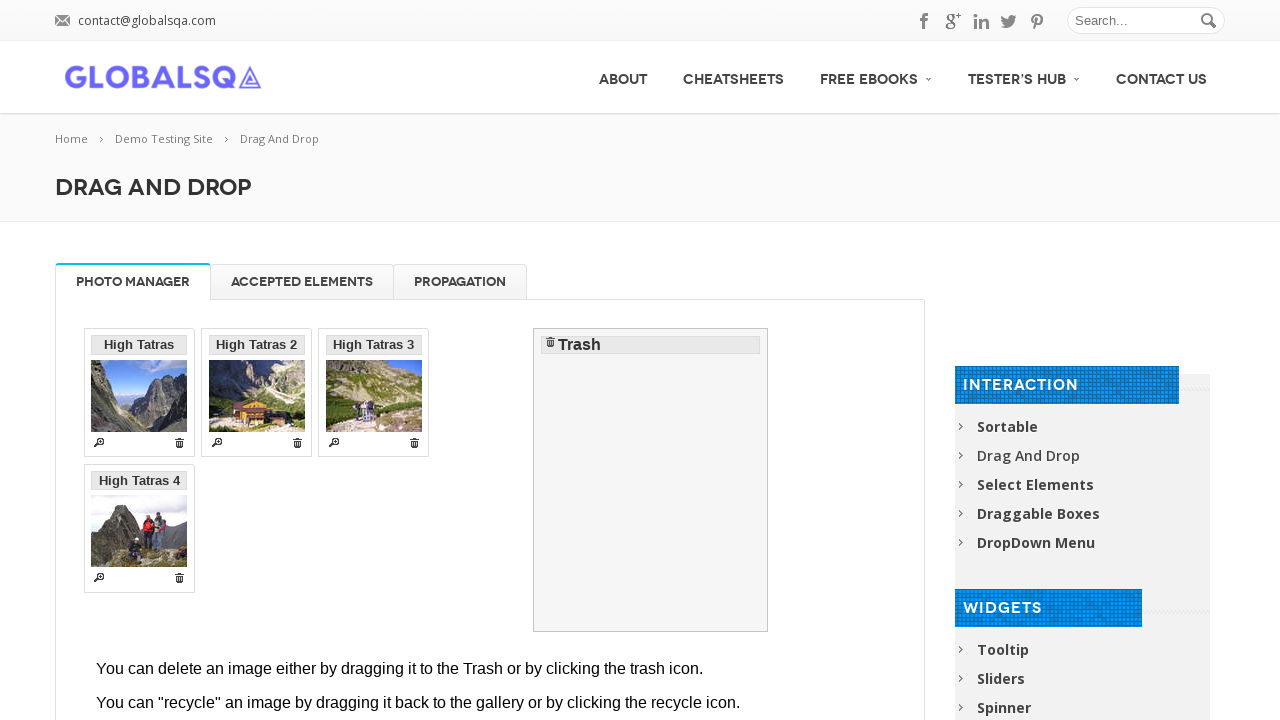

Dragged item to trash drop zone at (651, 480) on .demo-frame >> nth=0 >> internal:control=enter-frame >> #trash
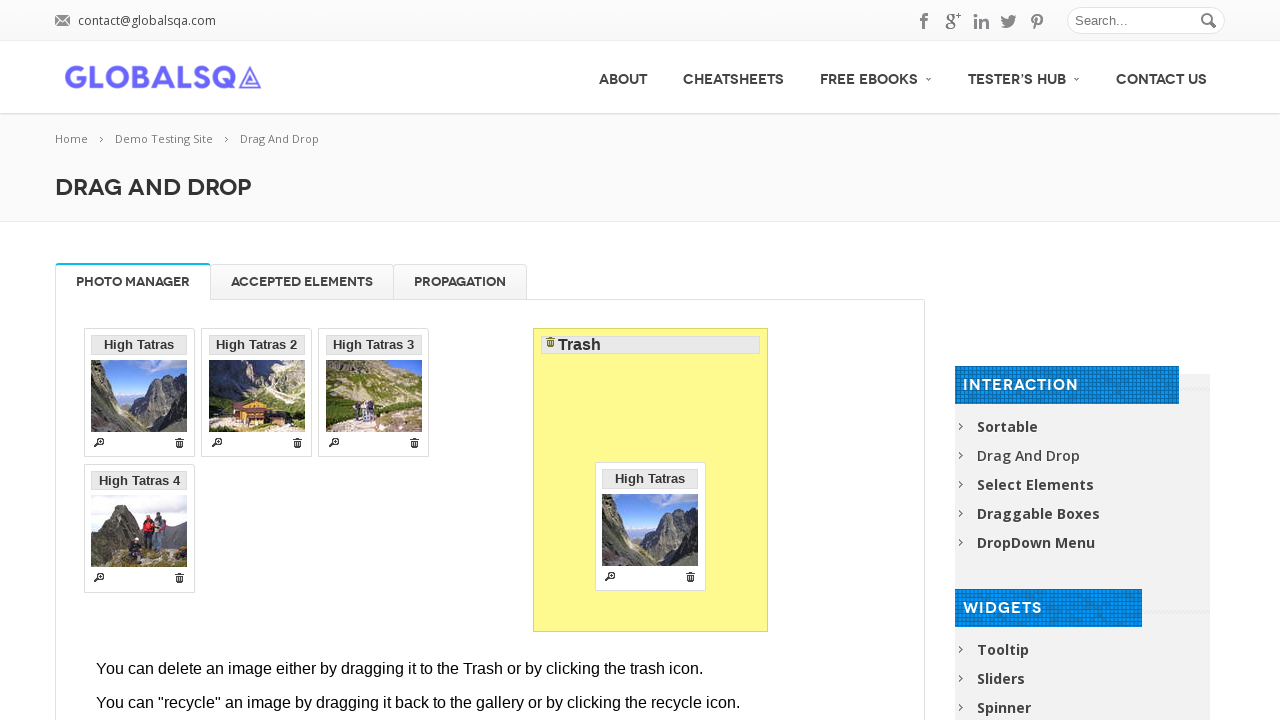

Released mouse button to complete drag and drop at (651, 480)
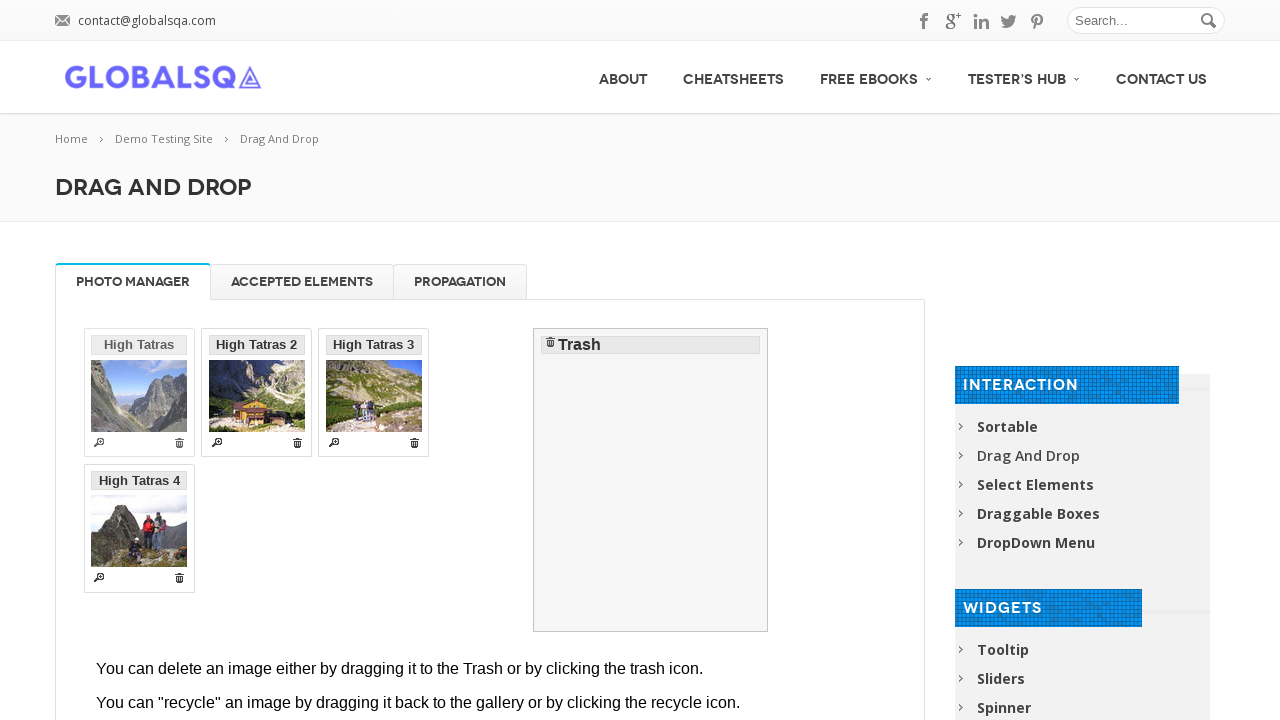

Waited for drag and drop action to complete
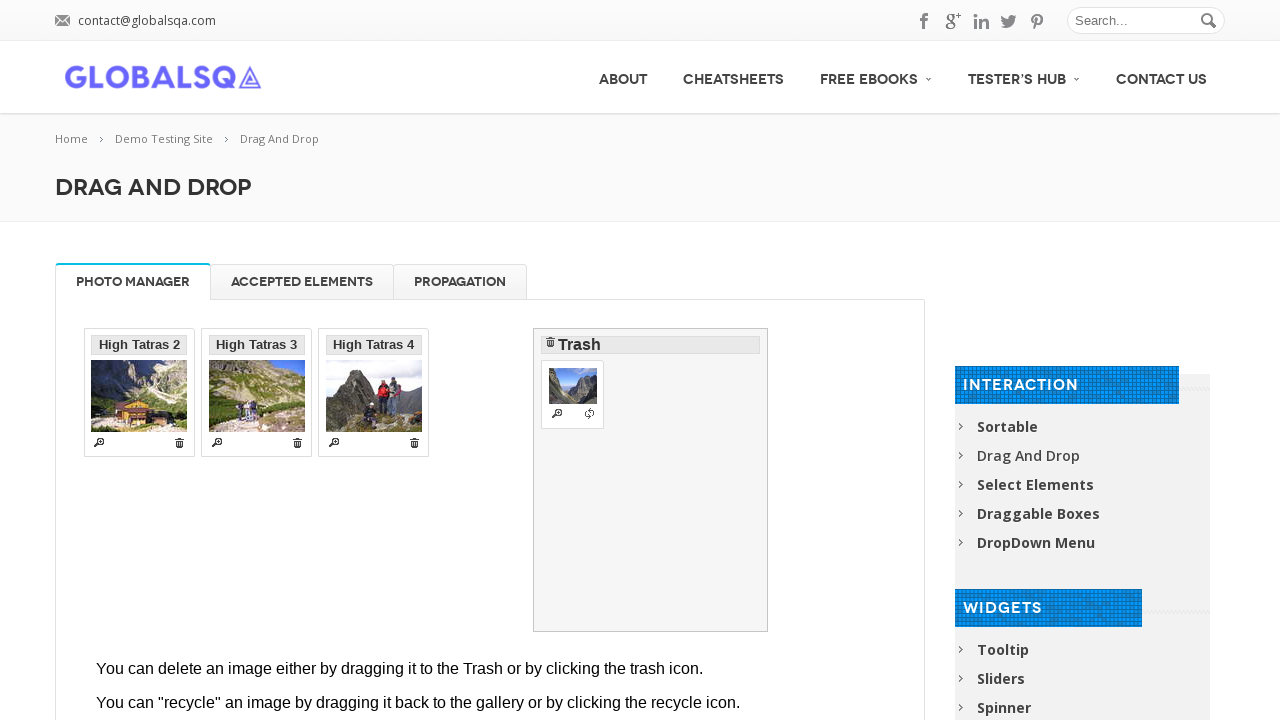

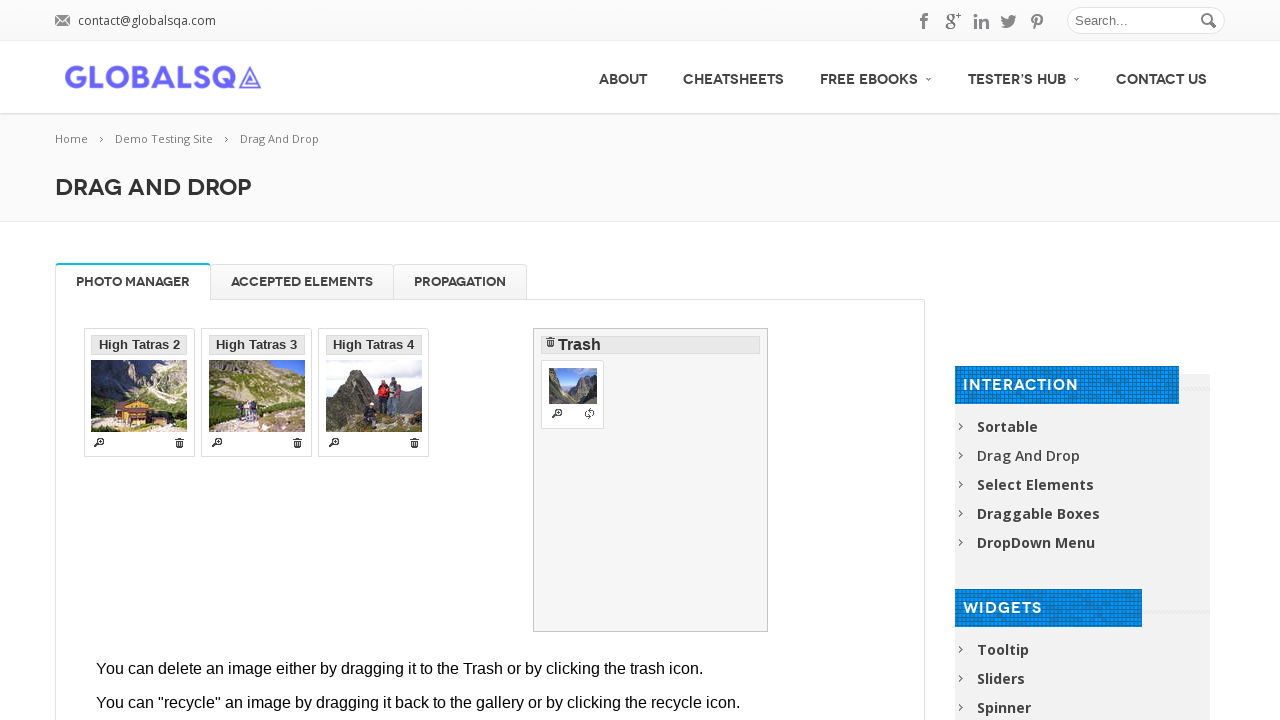